Tests removing disabled attribute from a button using JavaScript evaluation

Starting URL: https://getbootstrap.com/docs/4.0/components/buttons/#disabled-state

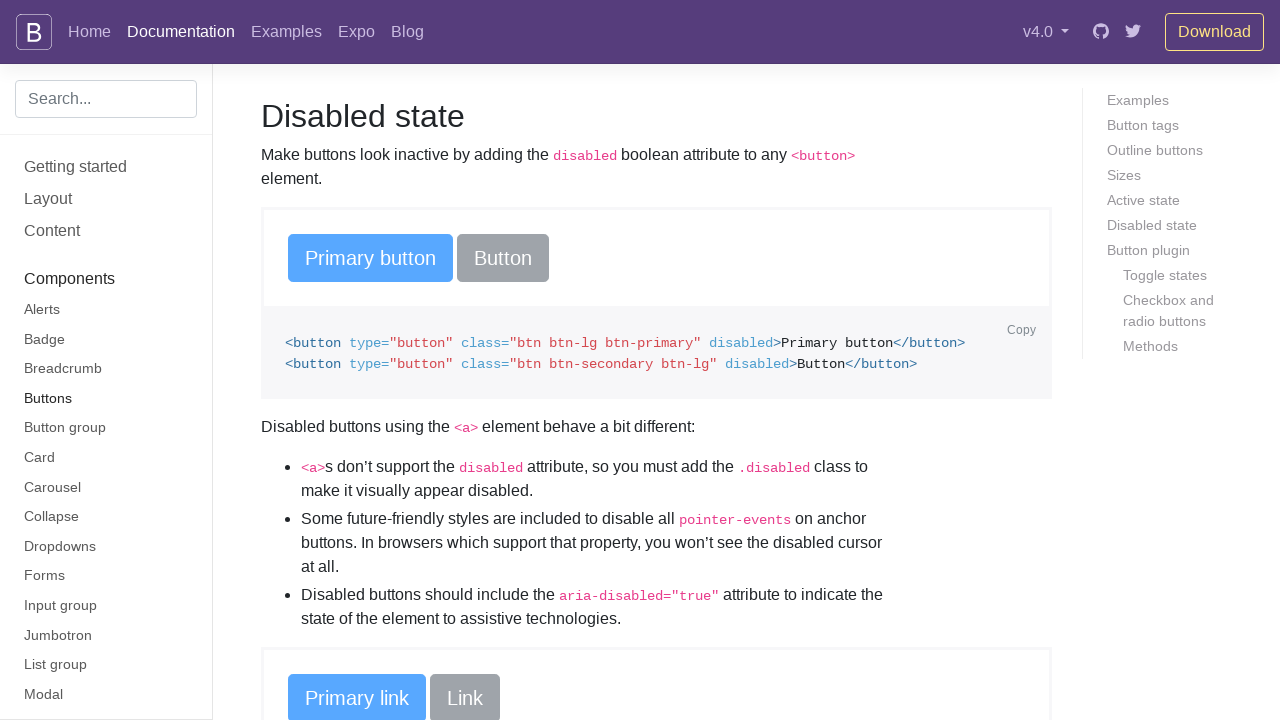

Waited for button with class 'btn btn-lg btn-primary' to load
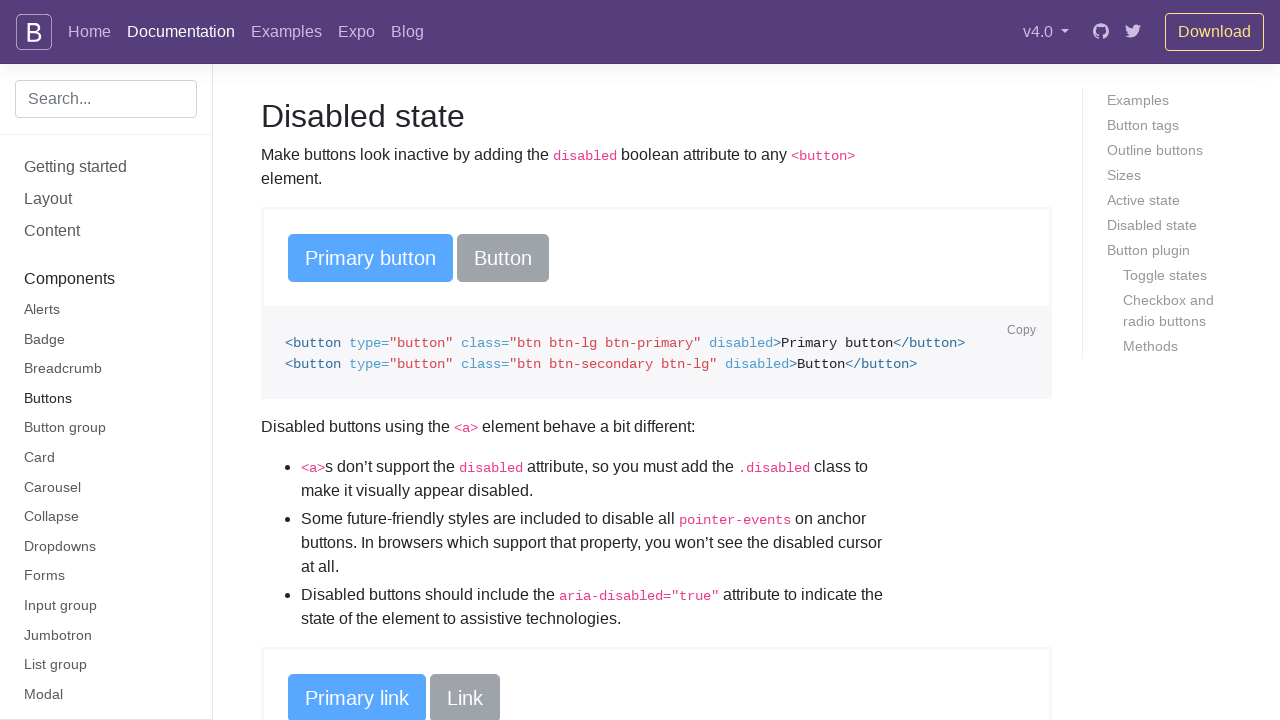

Removed disabled attribute from third button using JavaScript evaluation
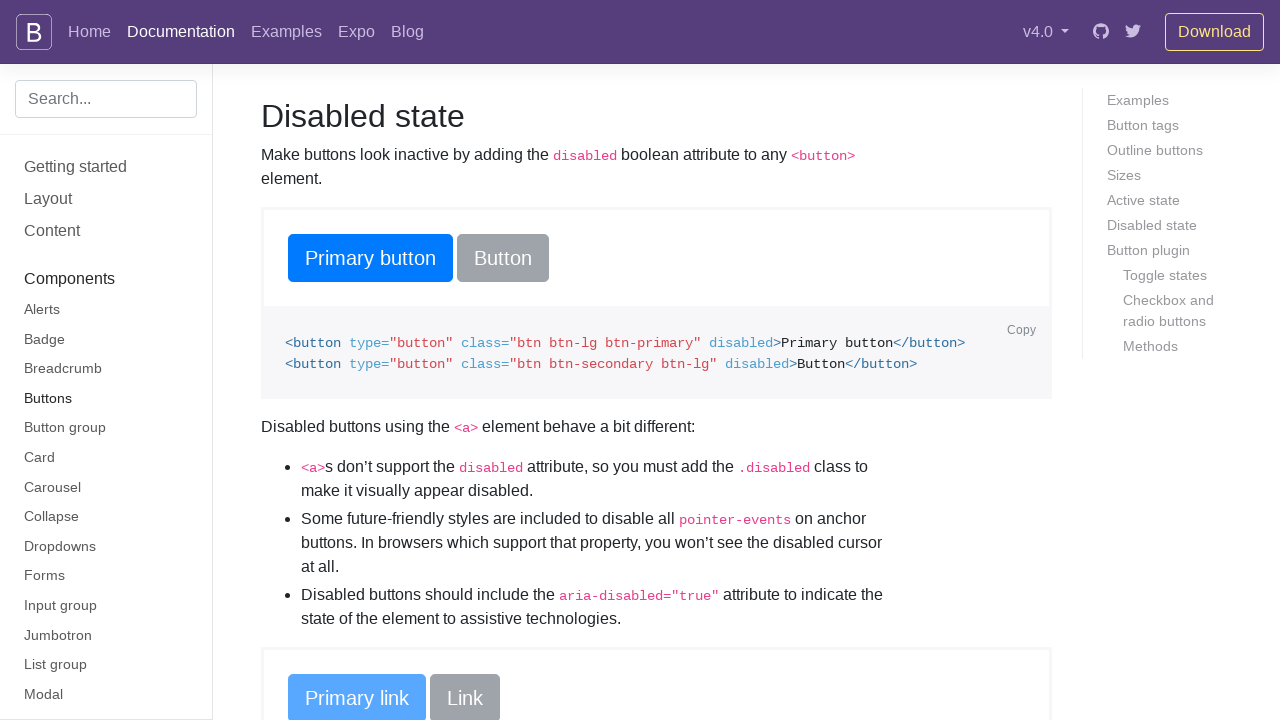

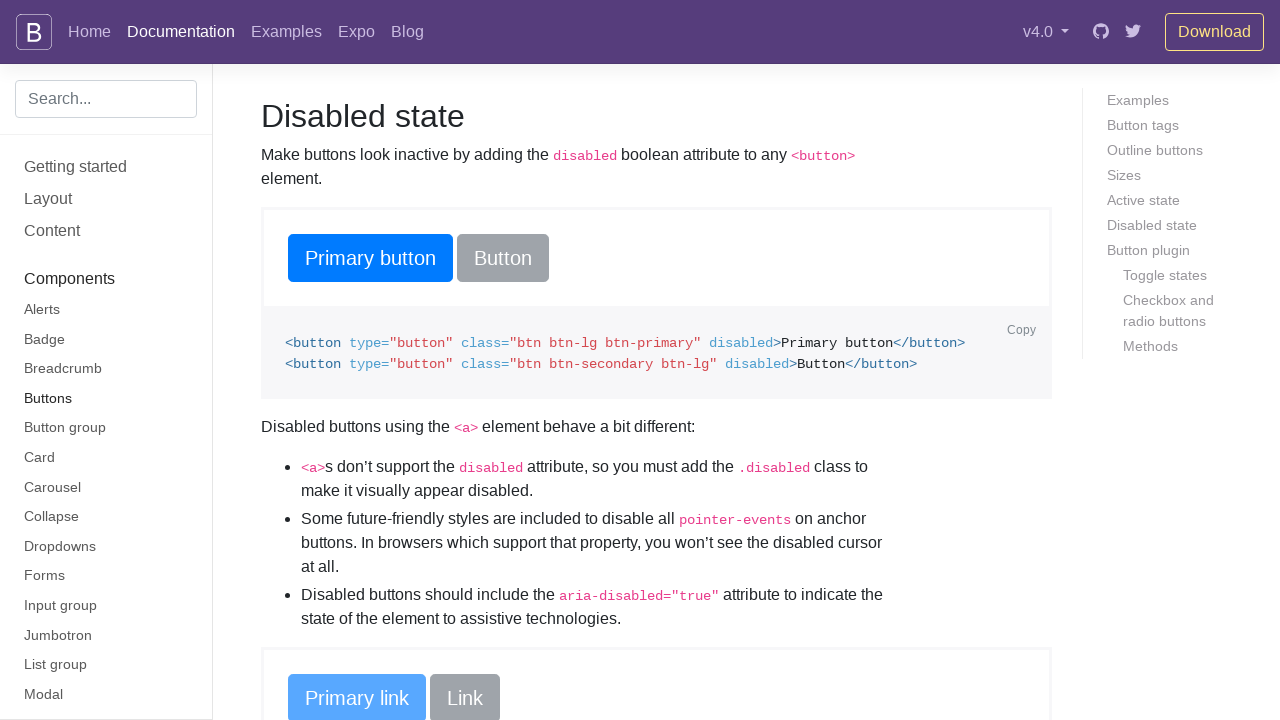